Fills out a practice form with personal information including name, gender, experience, profession, and automation tools

Starting URL: https://www.techlistic.com/p/selenium-practice-form.html

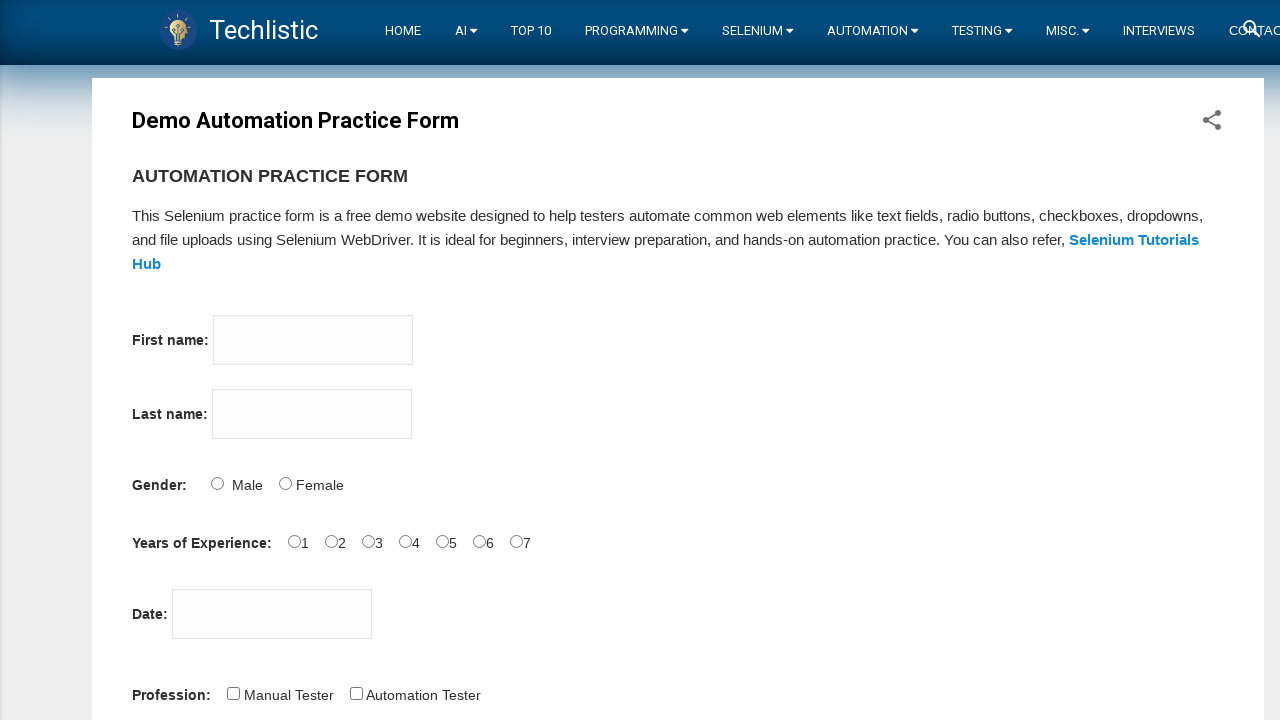

Filled first name field with 'John' on input[name='firstname']
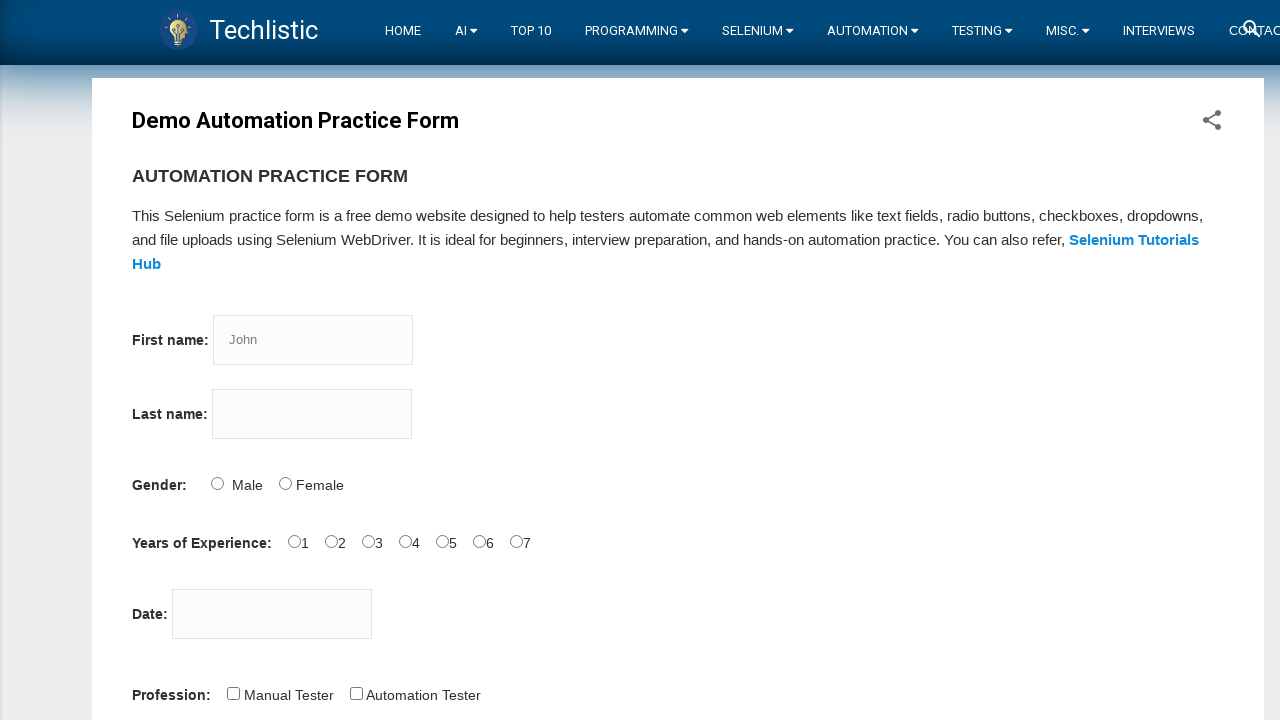

Filled last name field with 'Doe' on input[name='lastname']
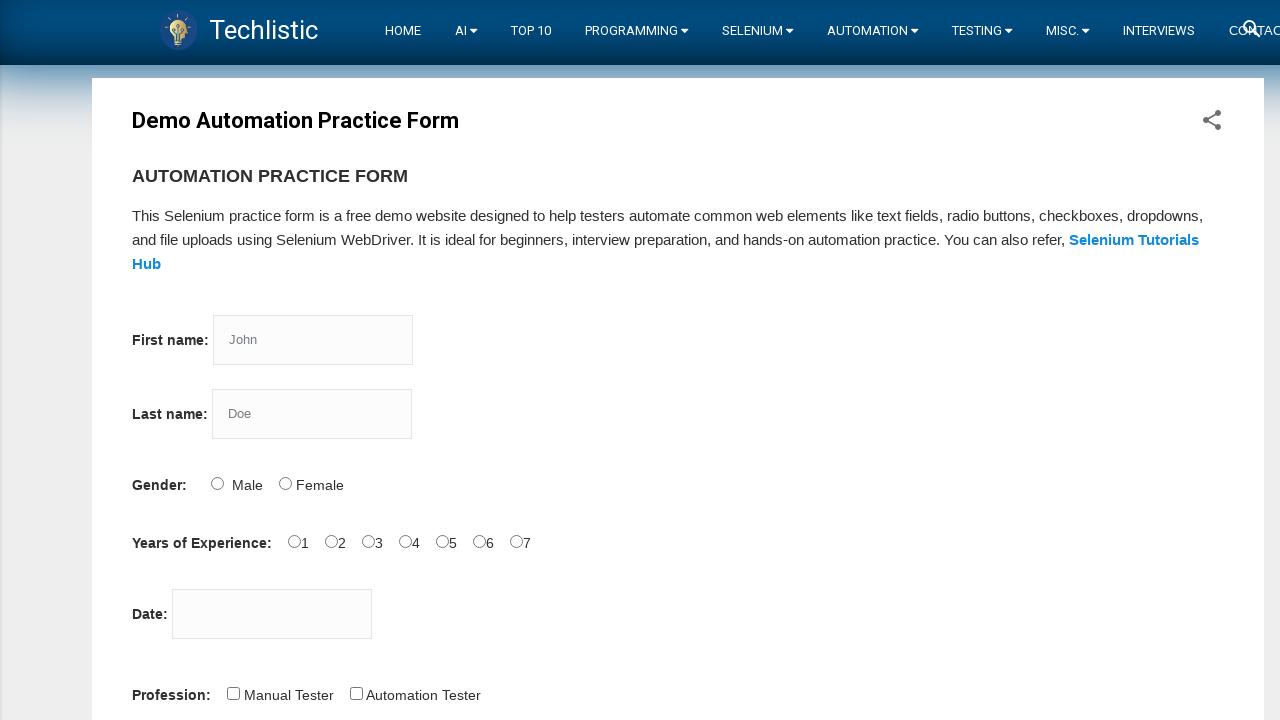

Selected Male gender option at (217, 483) on #sex-0
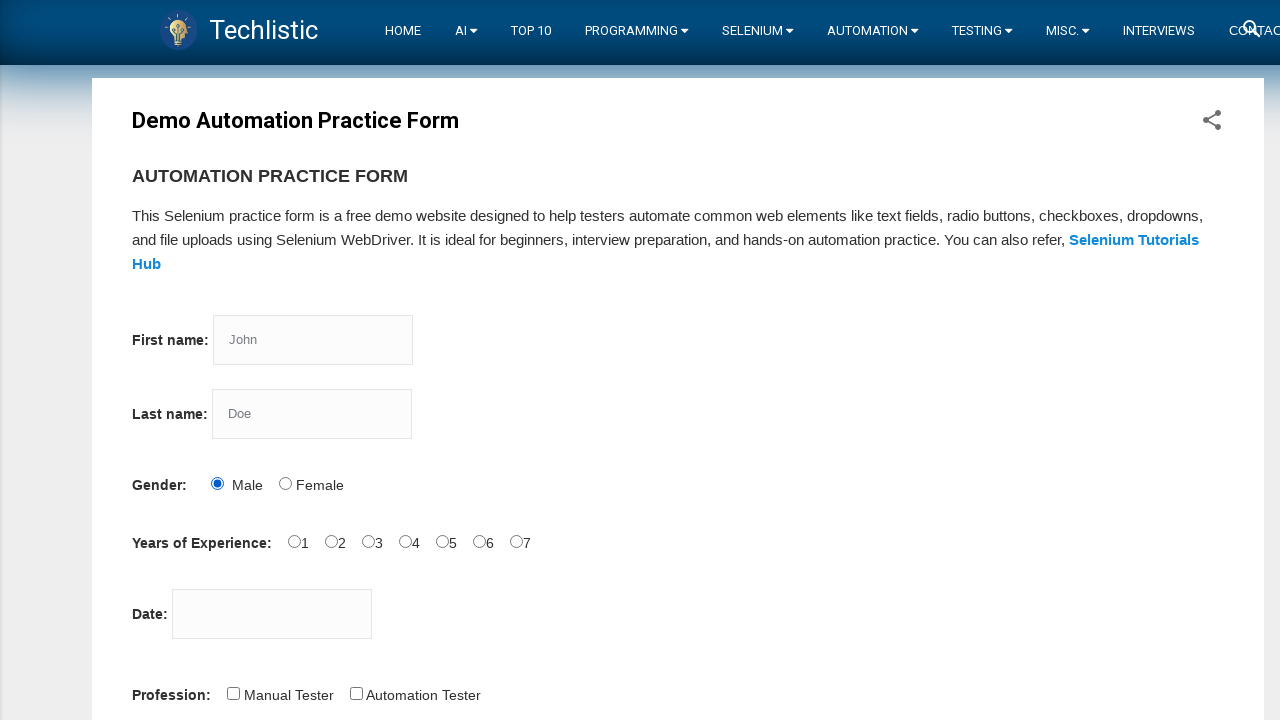

Selected 5 years of experience at (442, 541) on #exp-4
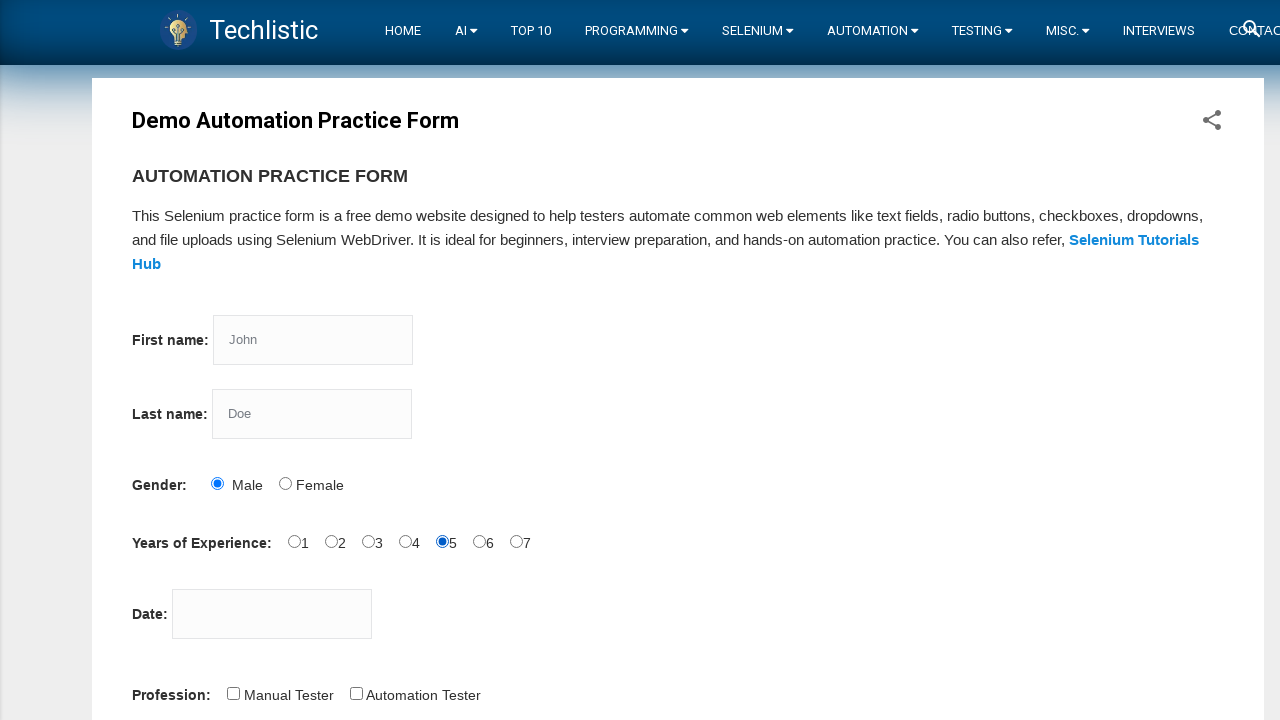

Selected Automation Tester profession at (356, 693) on #profession-1
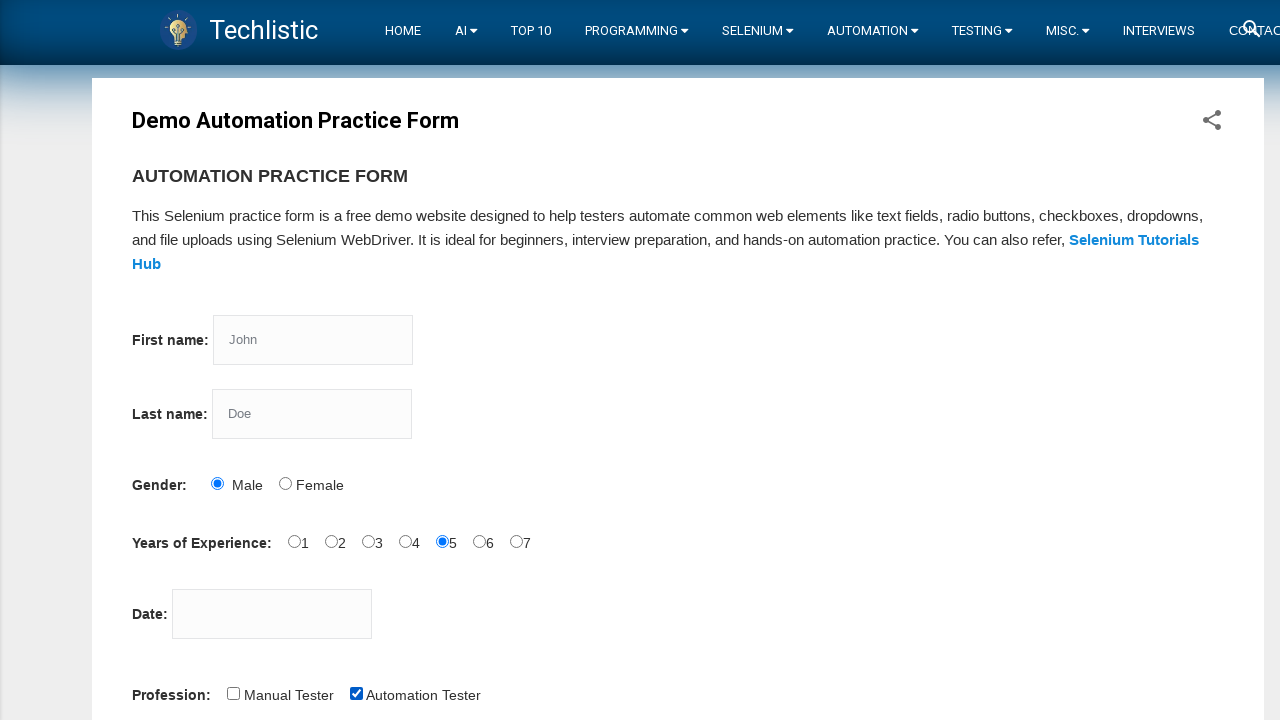

Selected Selenium Webdriver automation tool at (446, 360) on #tool-2
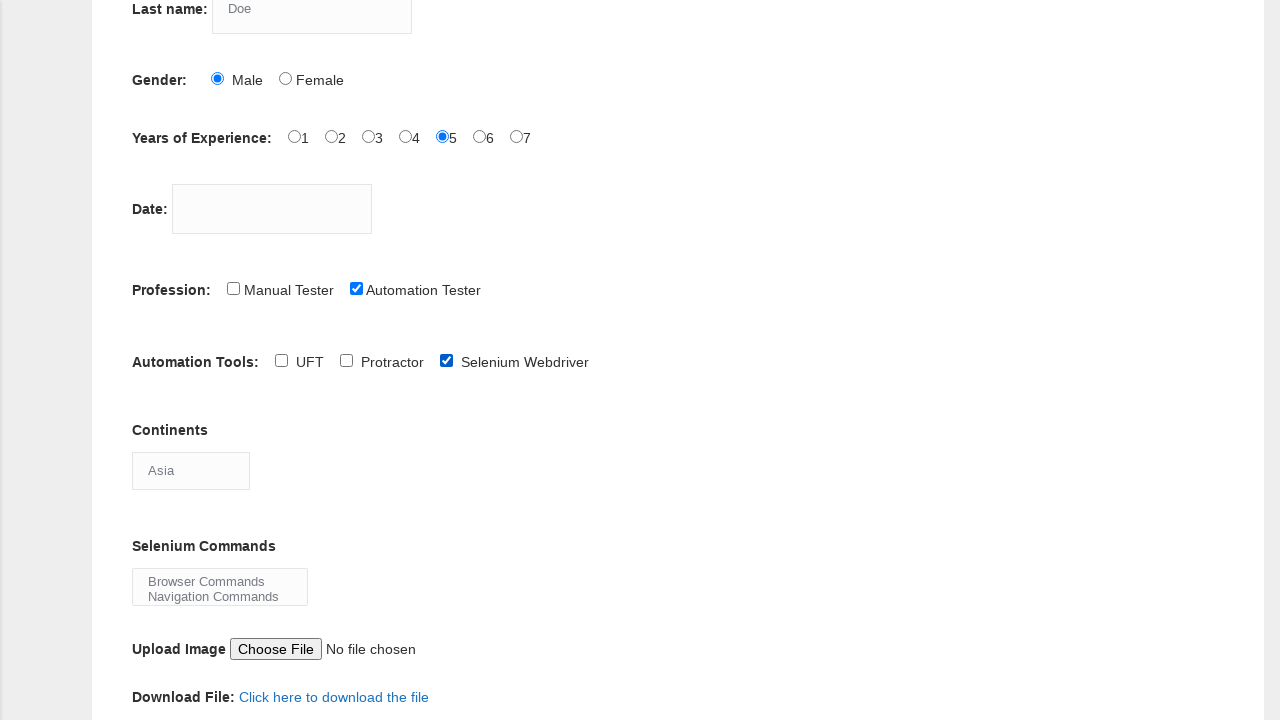

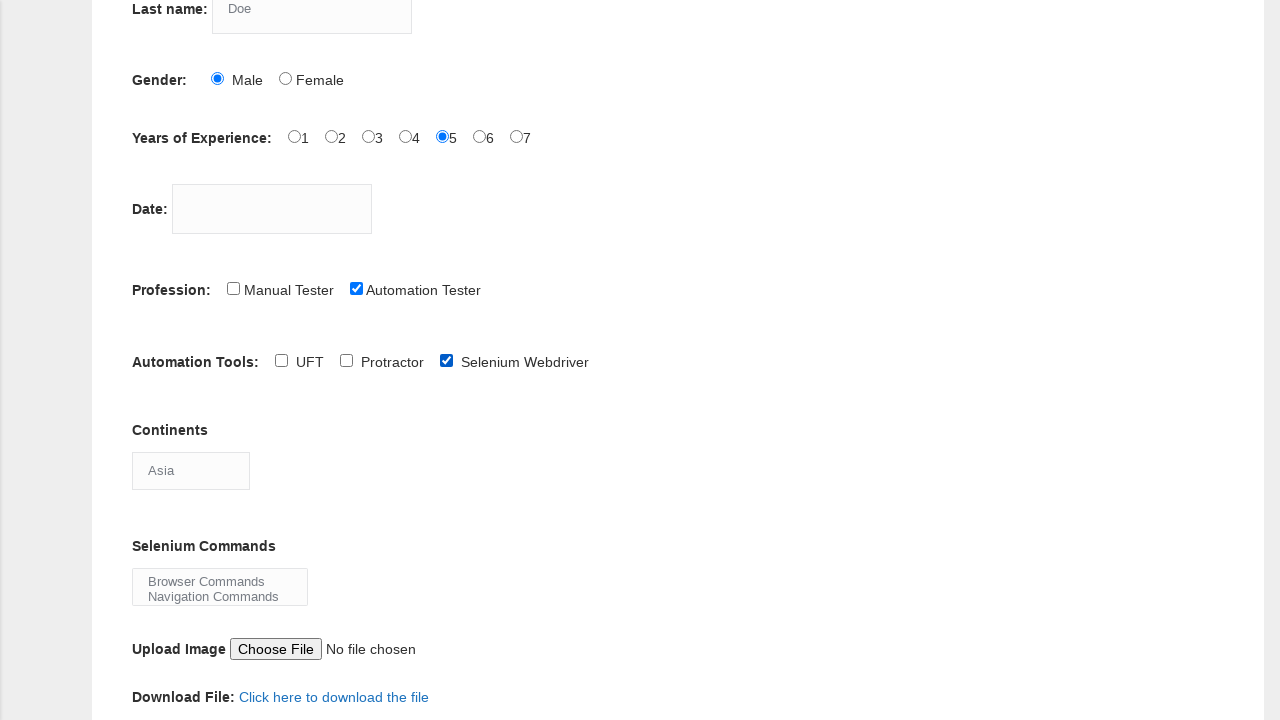